Tests dropdown selection functionality by selecting an option from a select menu

Starting URL: https://demoqa.com/select-menu

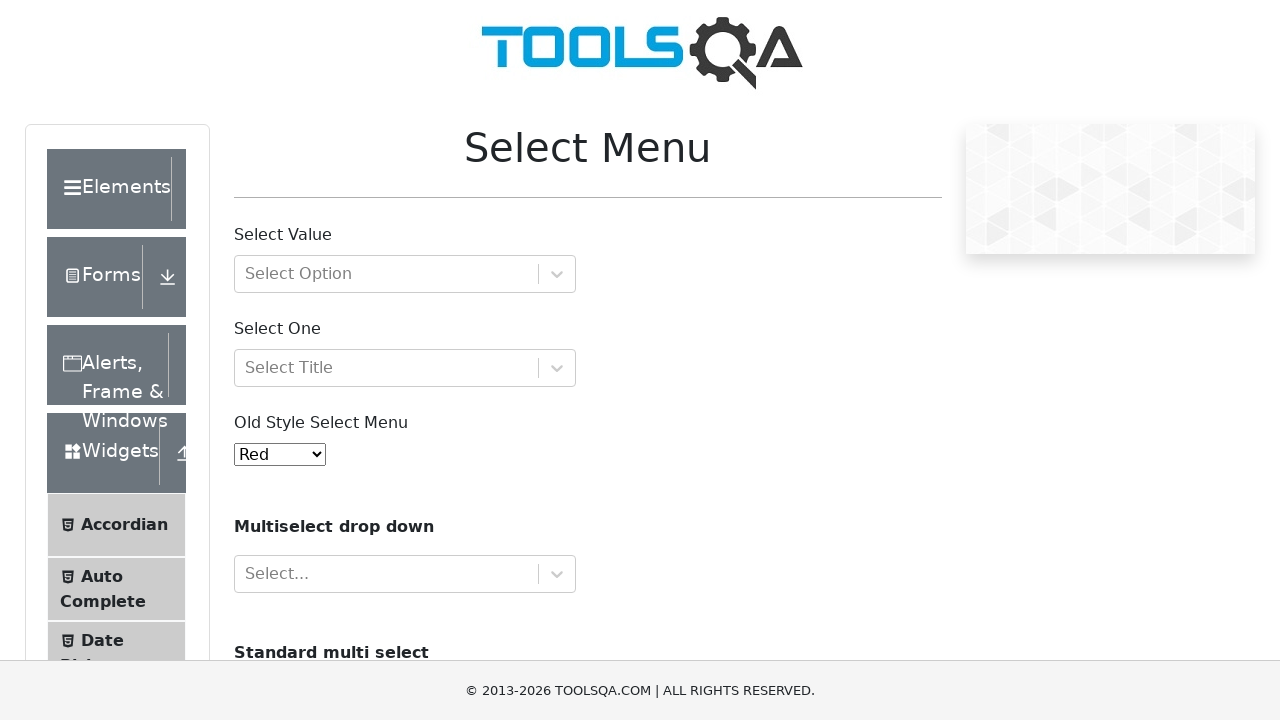

Set viewport size to 1920x1080
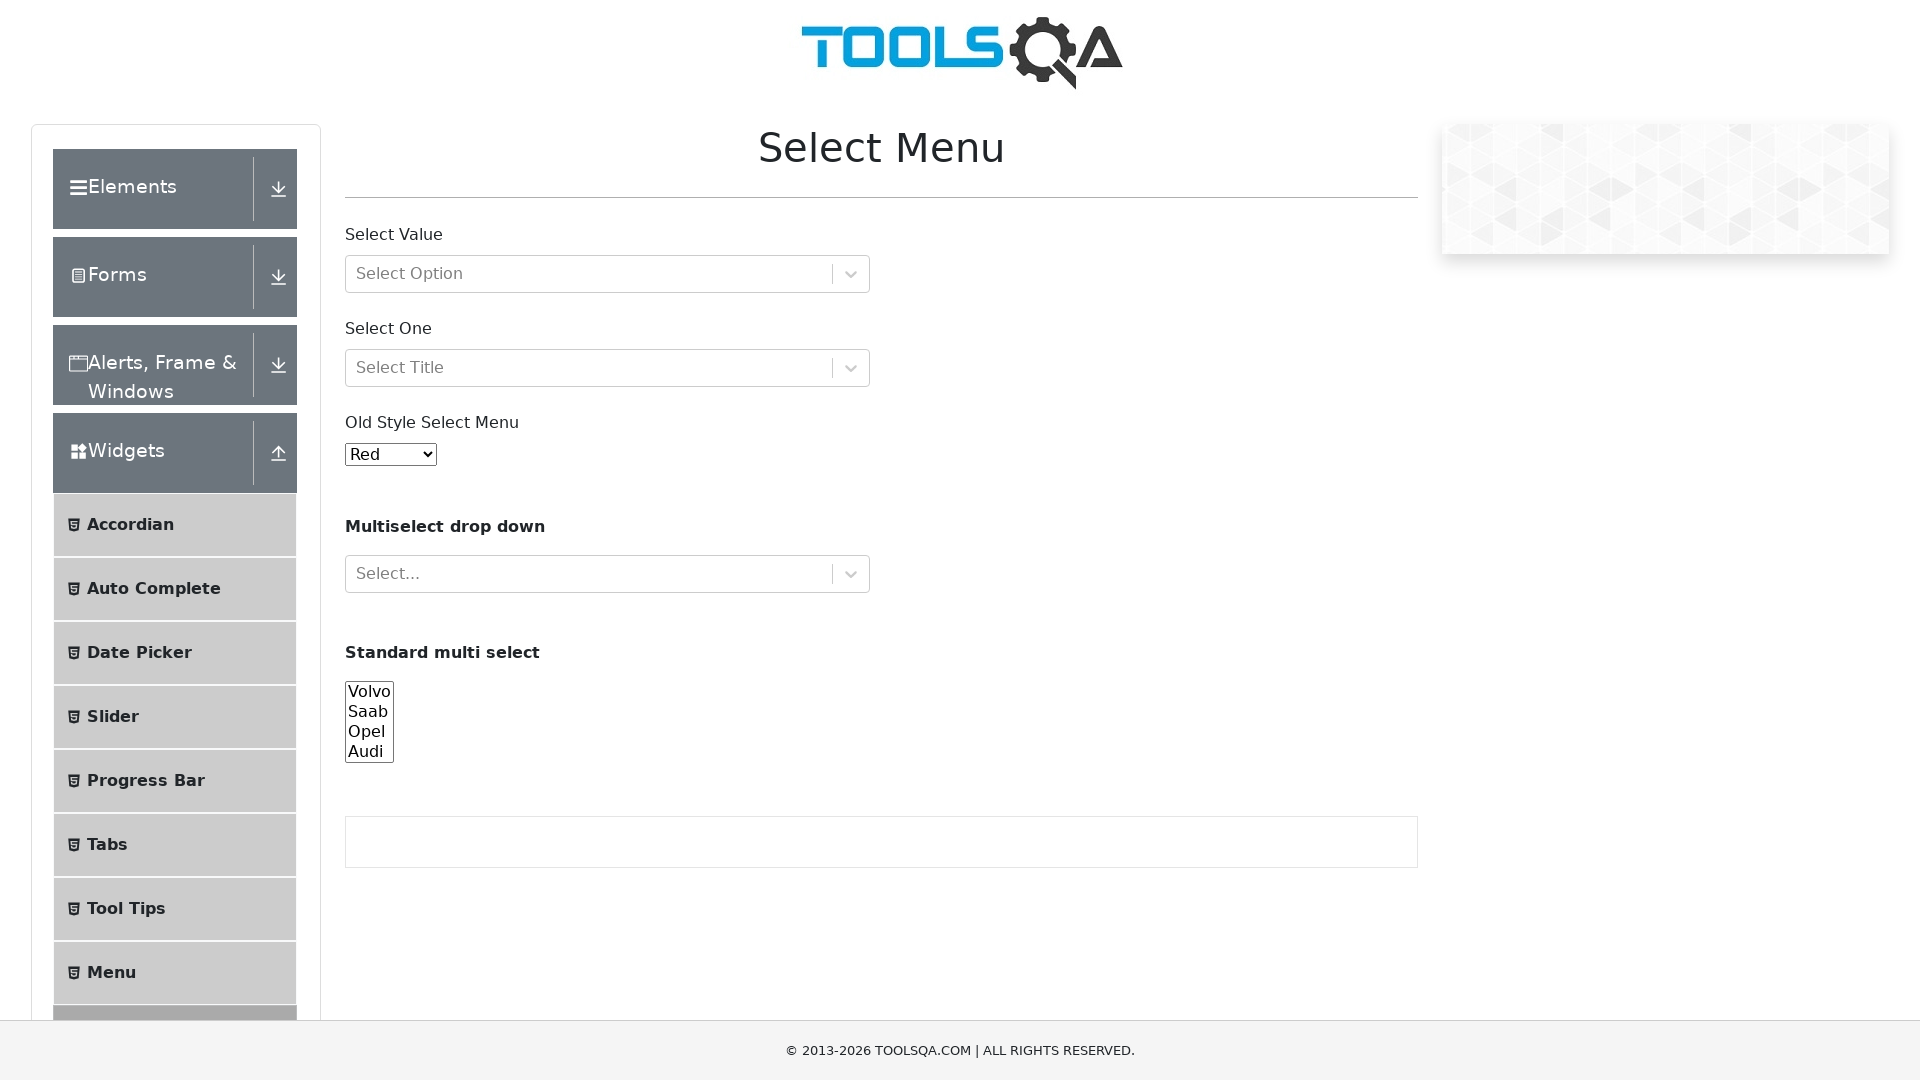

Selected 'Magenta' option from dropdown menu on #oldSelectMenu
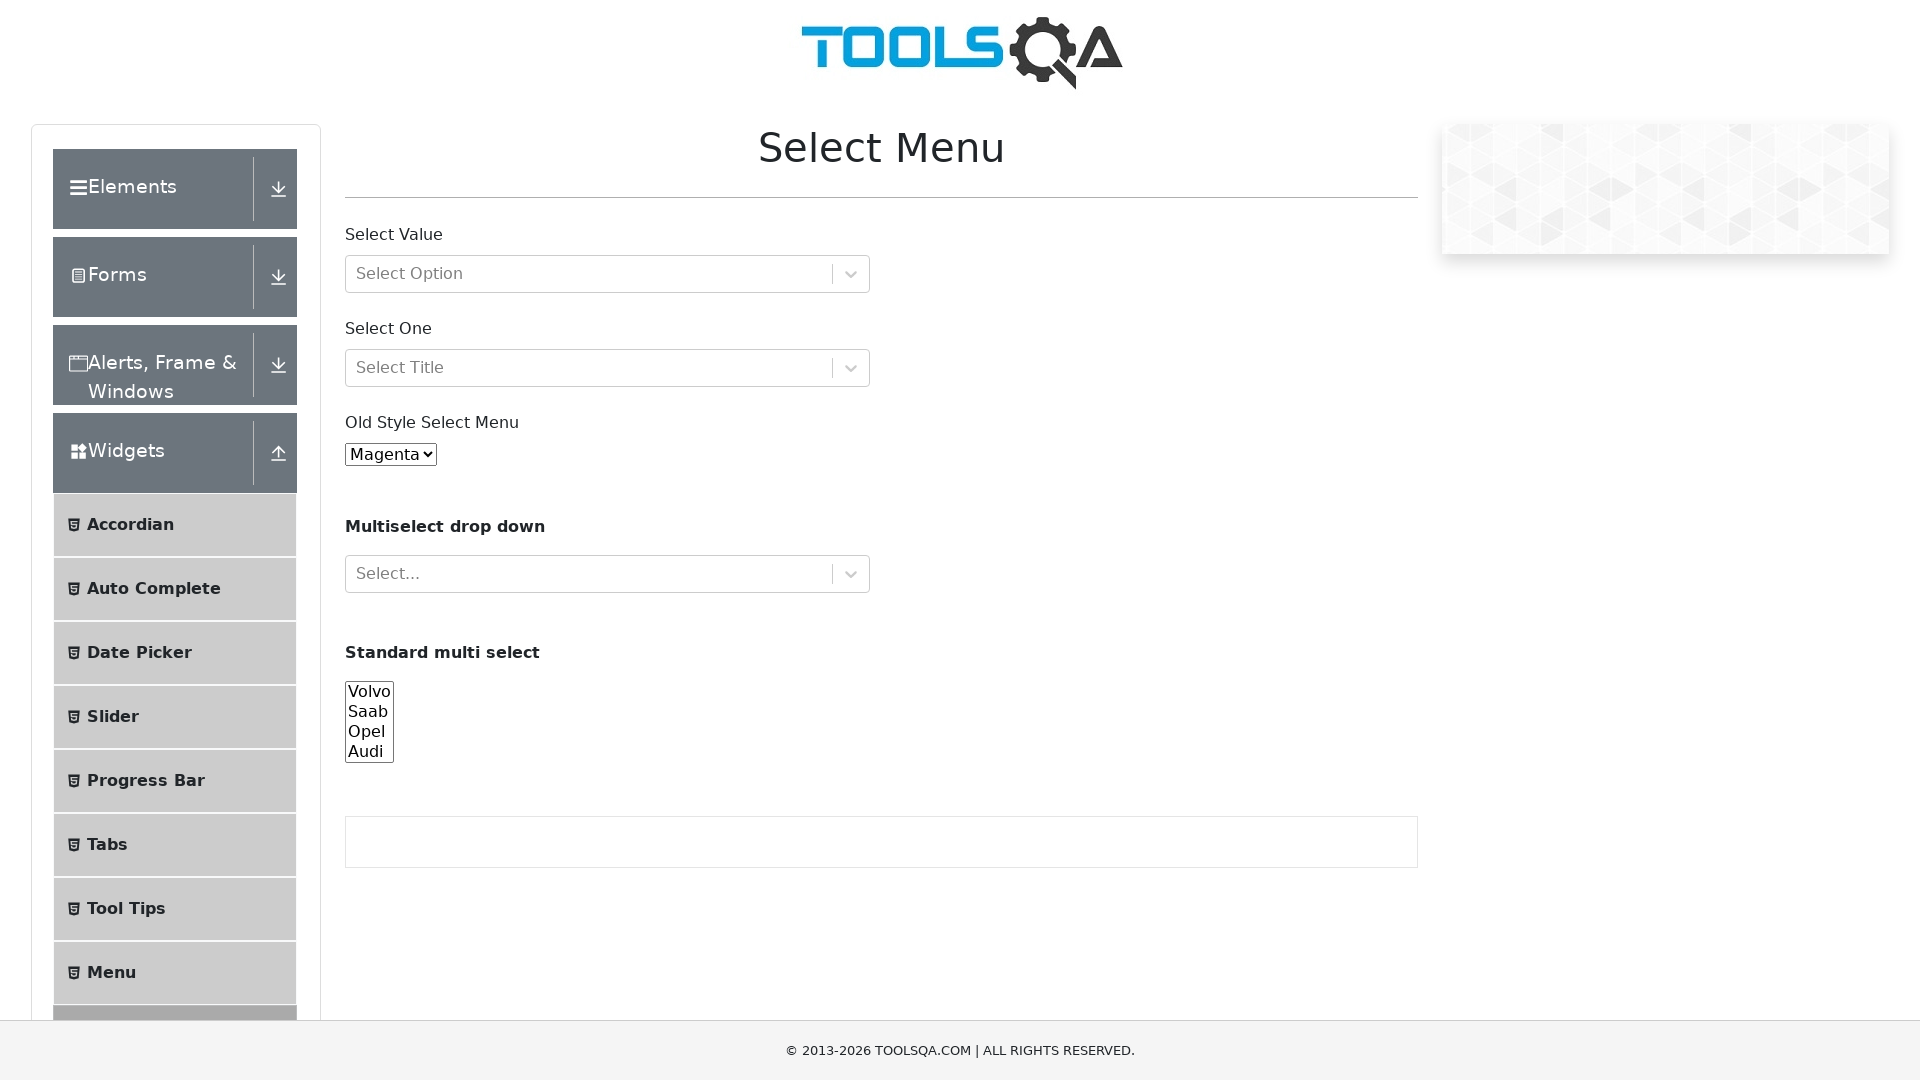

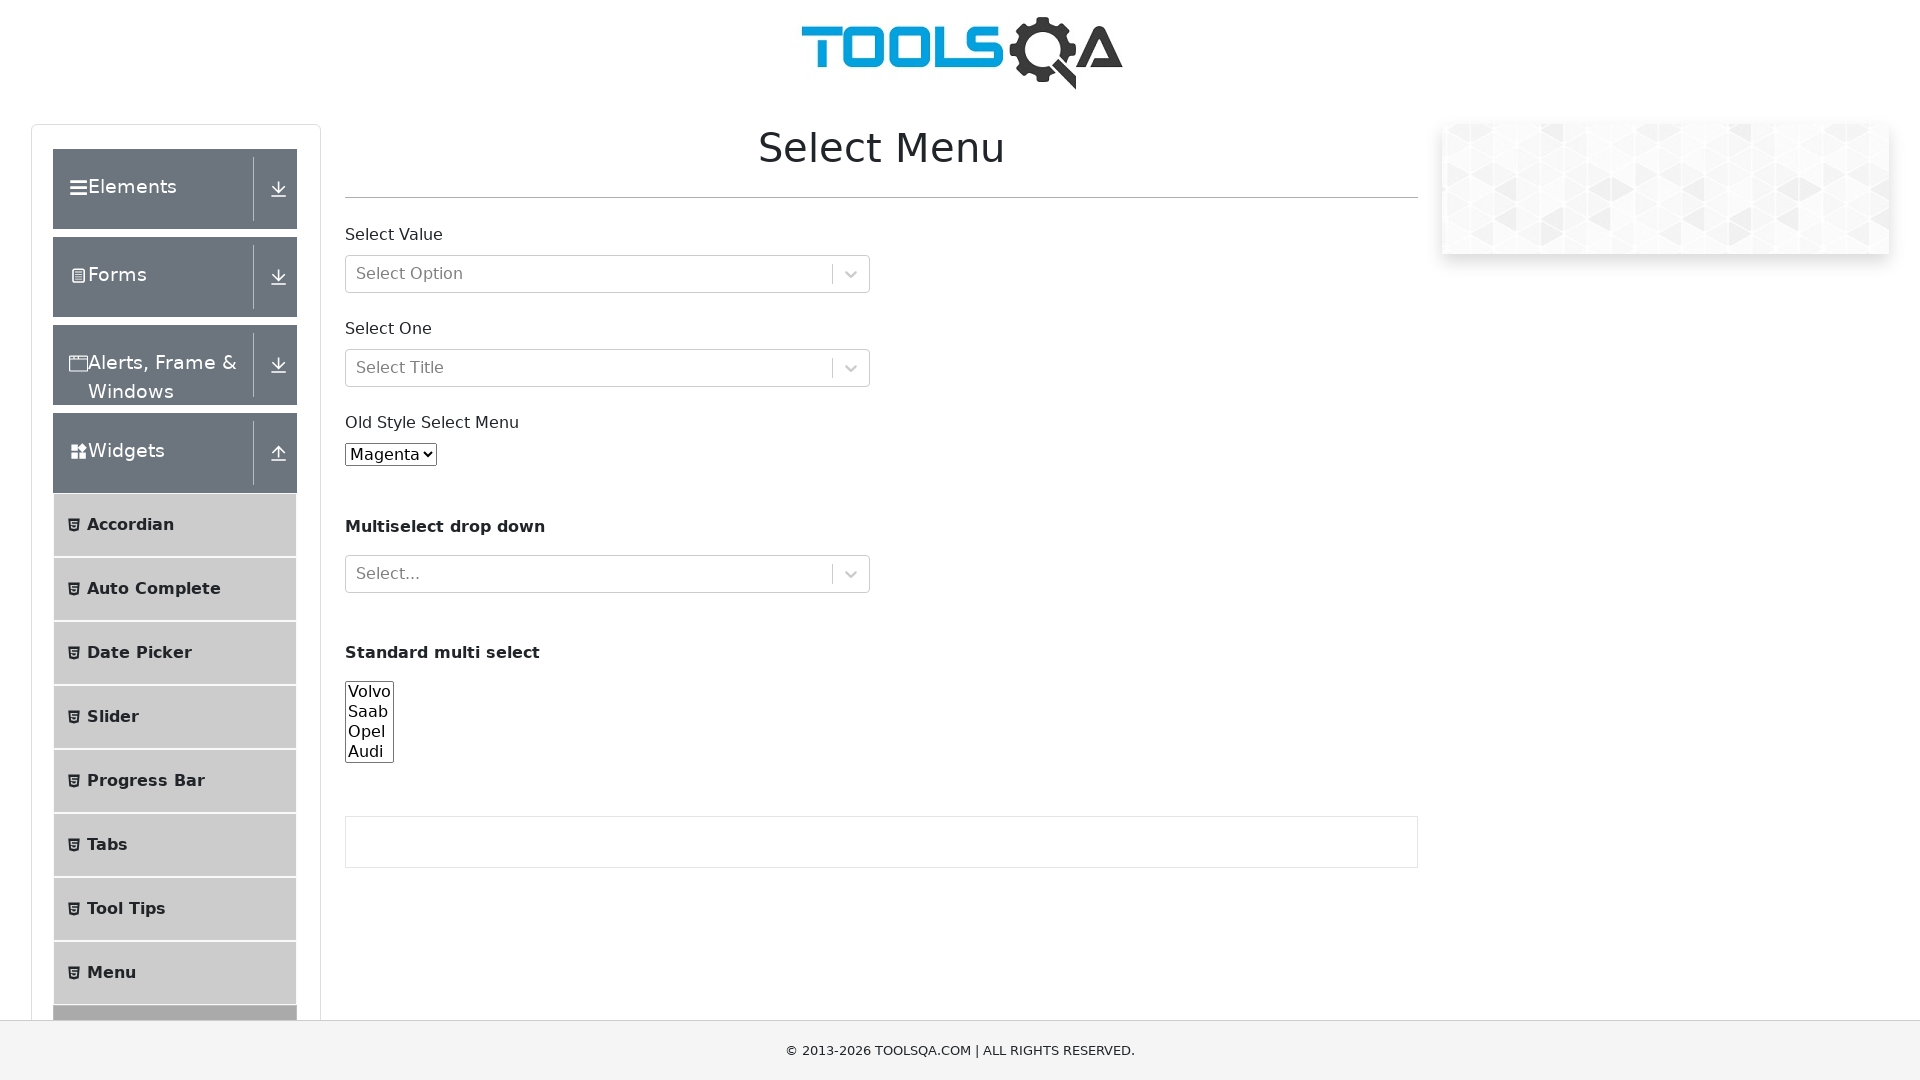